Waits for images to load on a page and verifies they have loaded correctly by checking for "Done!" text and image src attributes

Starting URL: https://bonigarcia.dev/selenium-webdriver-java/loading-images.html

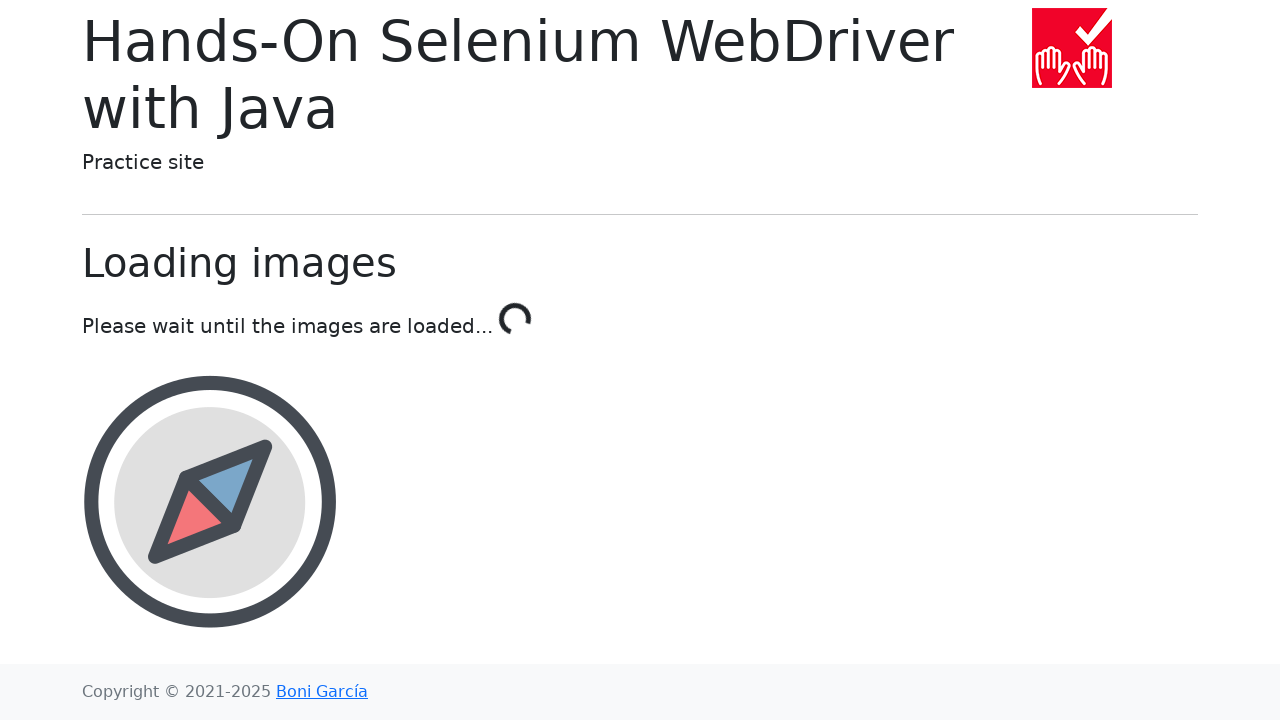

Waited for 'Done!' text to appear, confirming images have loaded
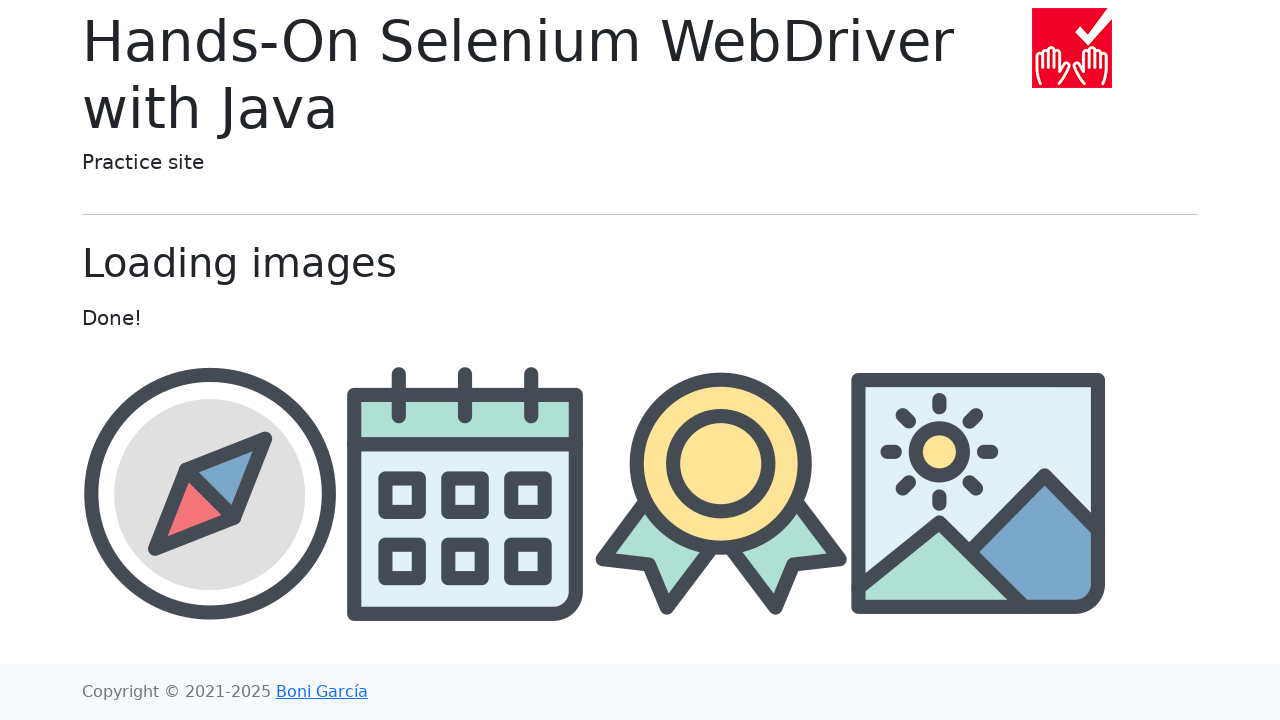

Retrieved all img elements from the page
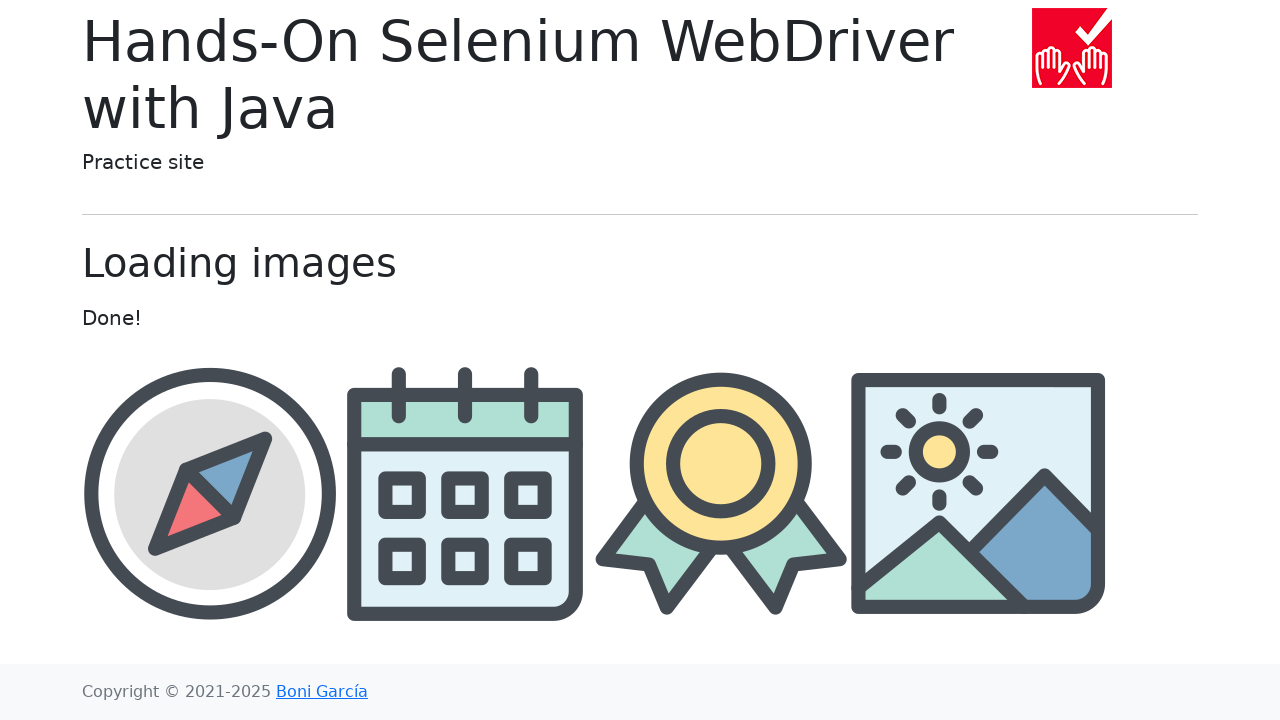

Filtered images to only those with non-empty src attributes
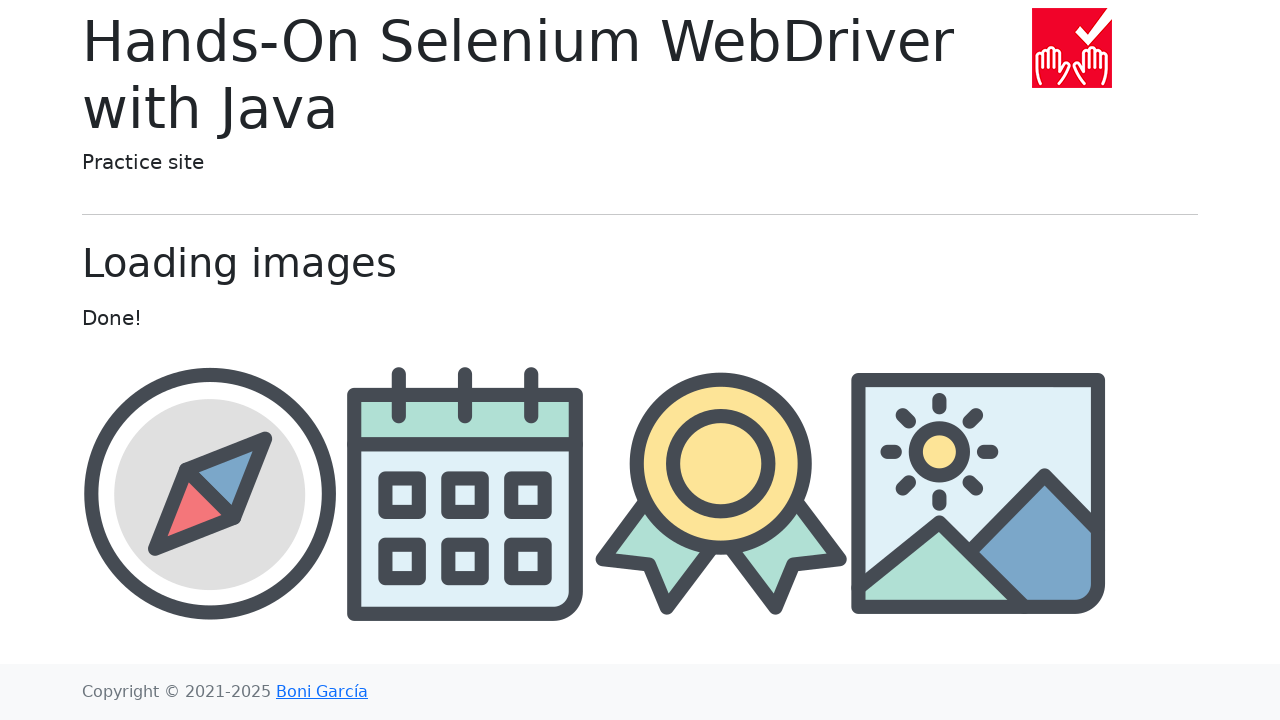

Verified that at least one image with src attribute was found
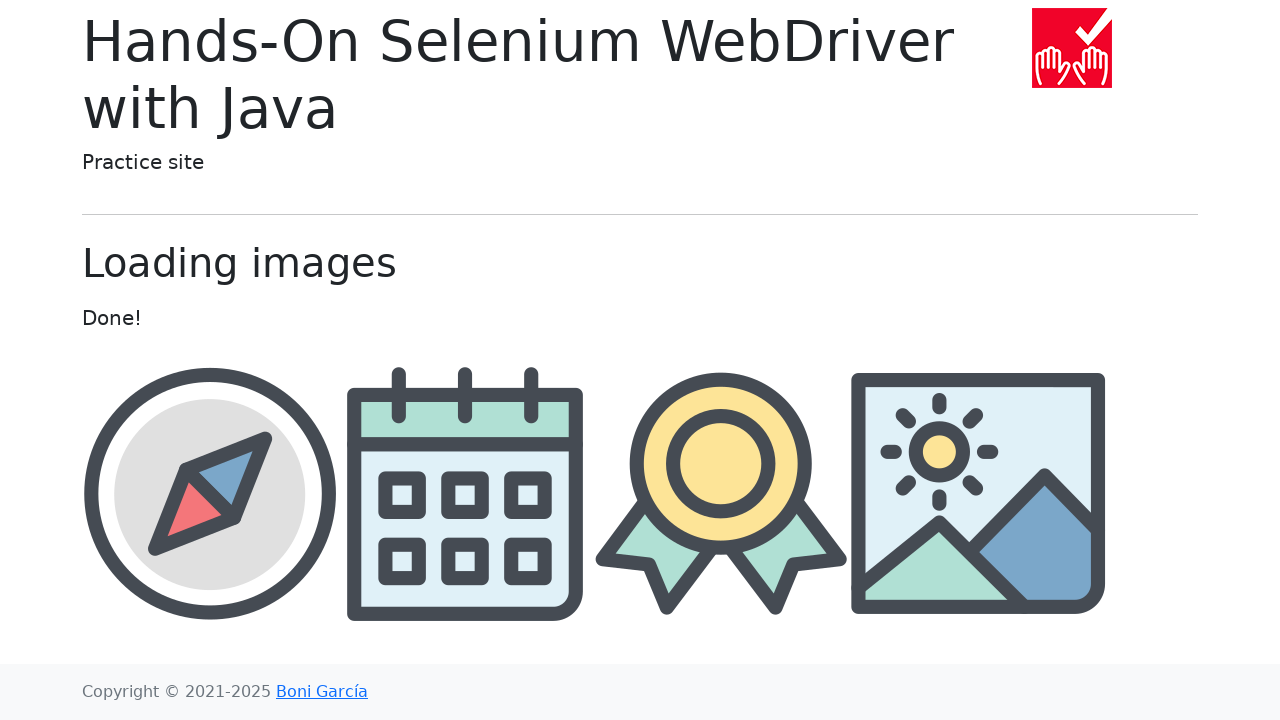

Retrieved src attribute of third image
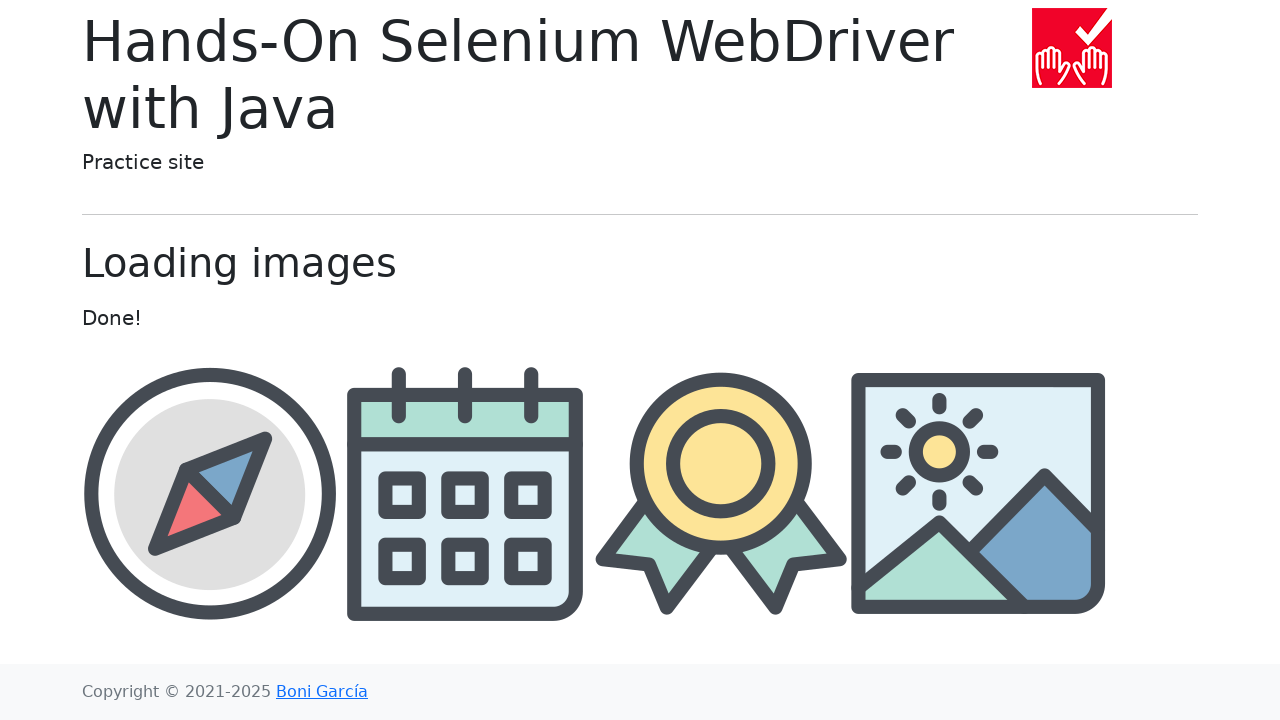

Verified that third image has a non-empty src attribute
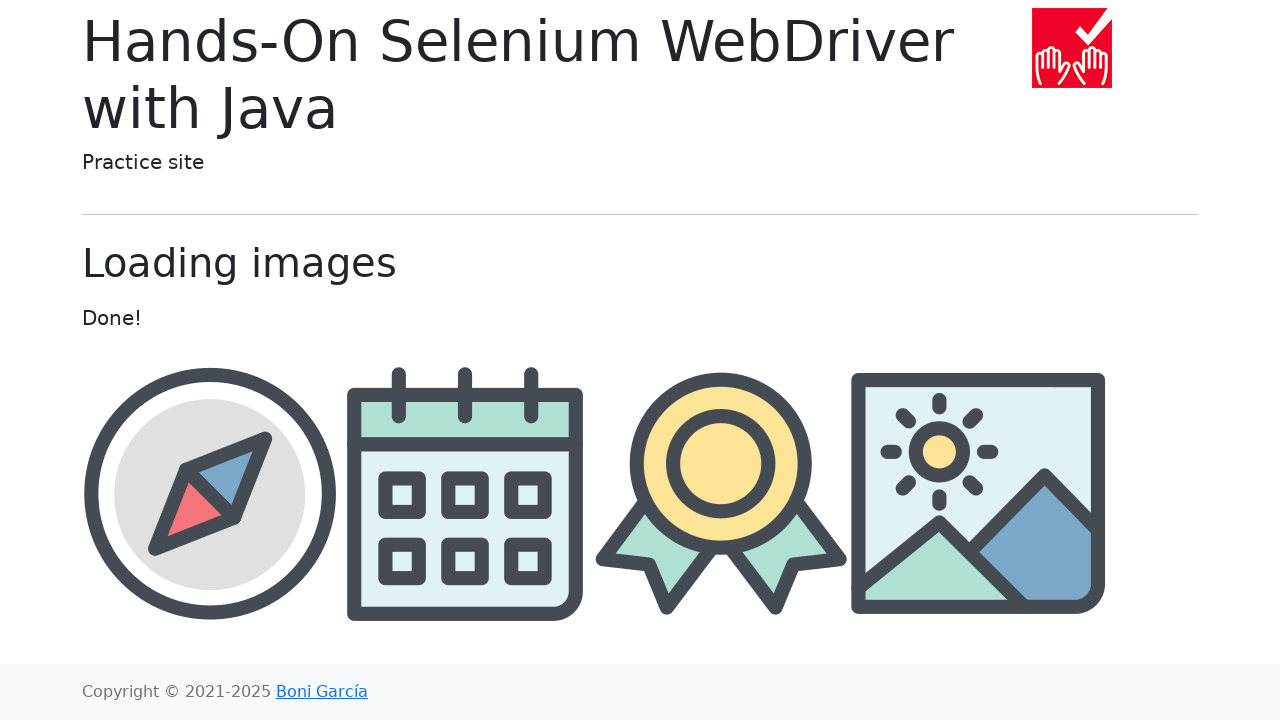

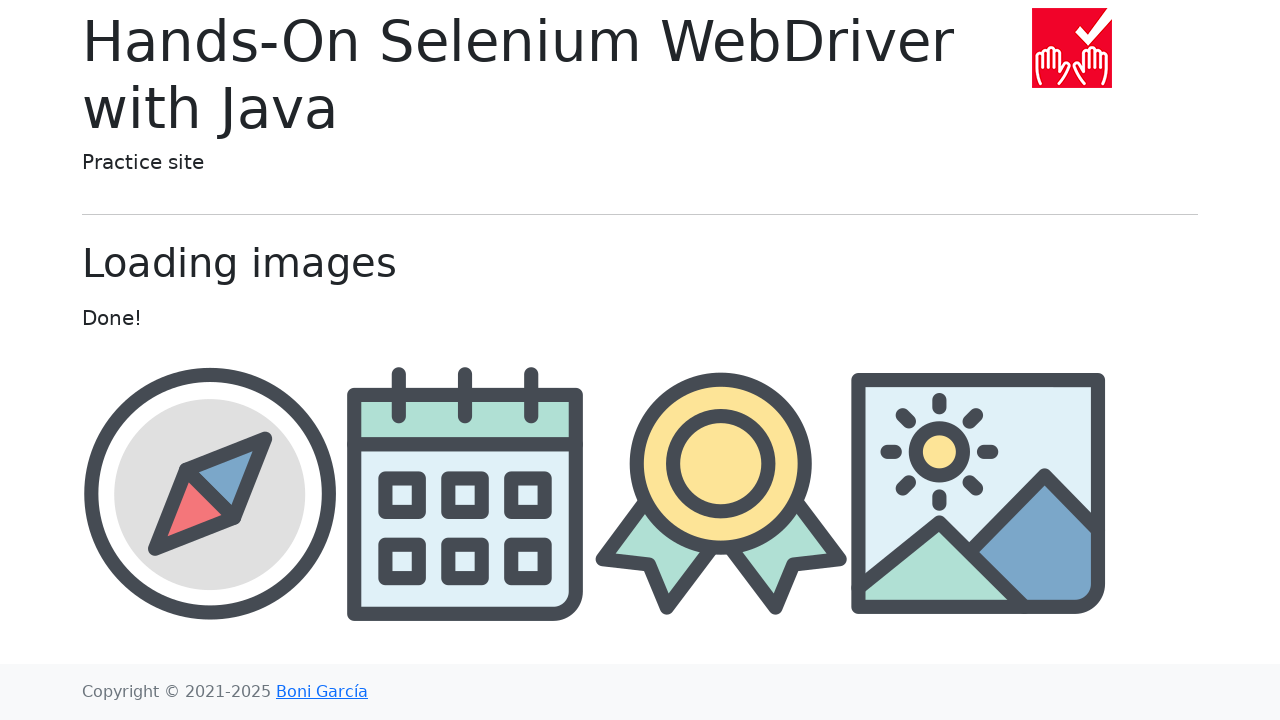